Tests table sorting with semantic class attributes by clicking the Due column header and verifying ascending sort order

Starting URL: http://the-internet.herokuapp.com/tables

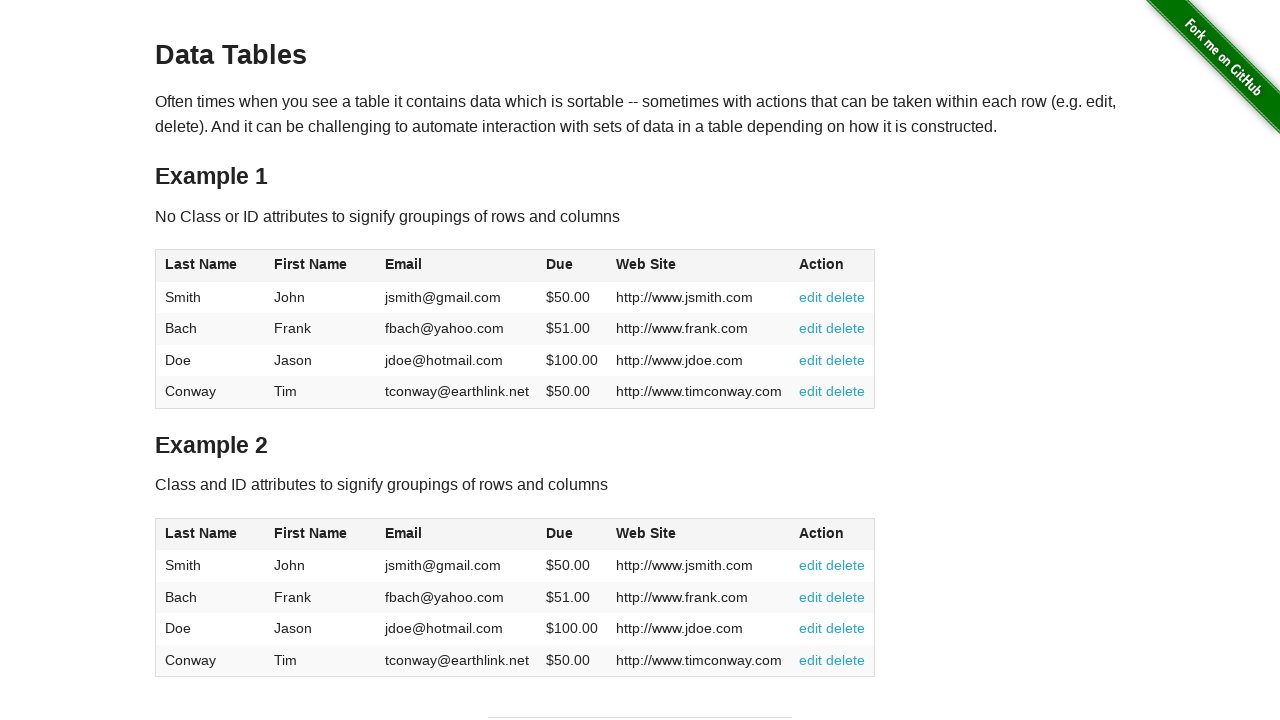

Clicked Due column header to trigger sort at (560, 533) on #table2 thead .dues
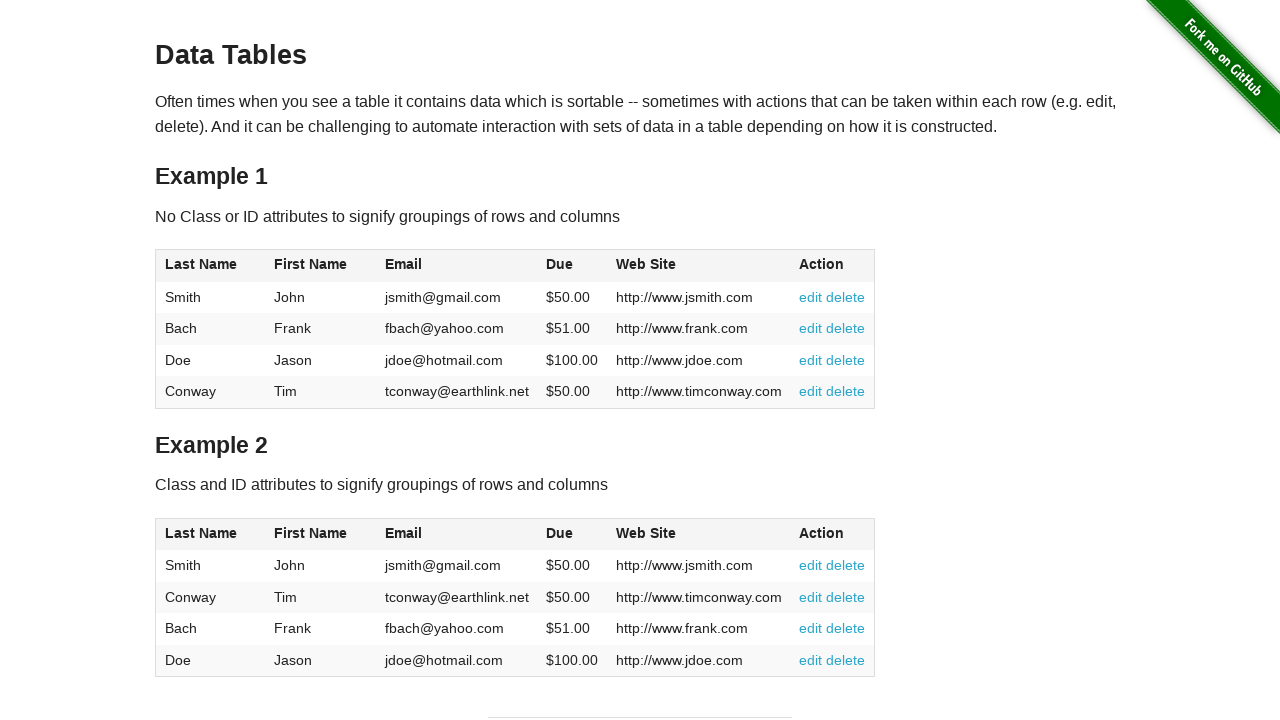

Due column data loaded and visible in table body
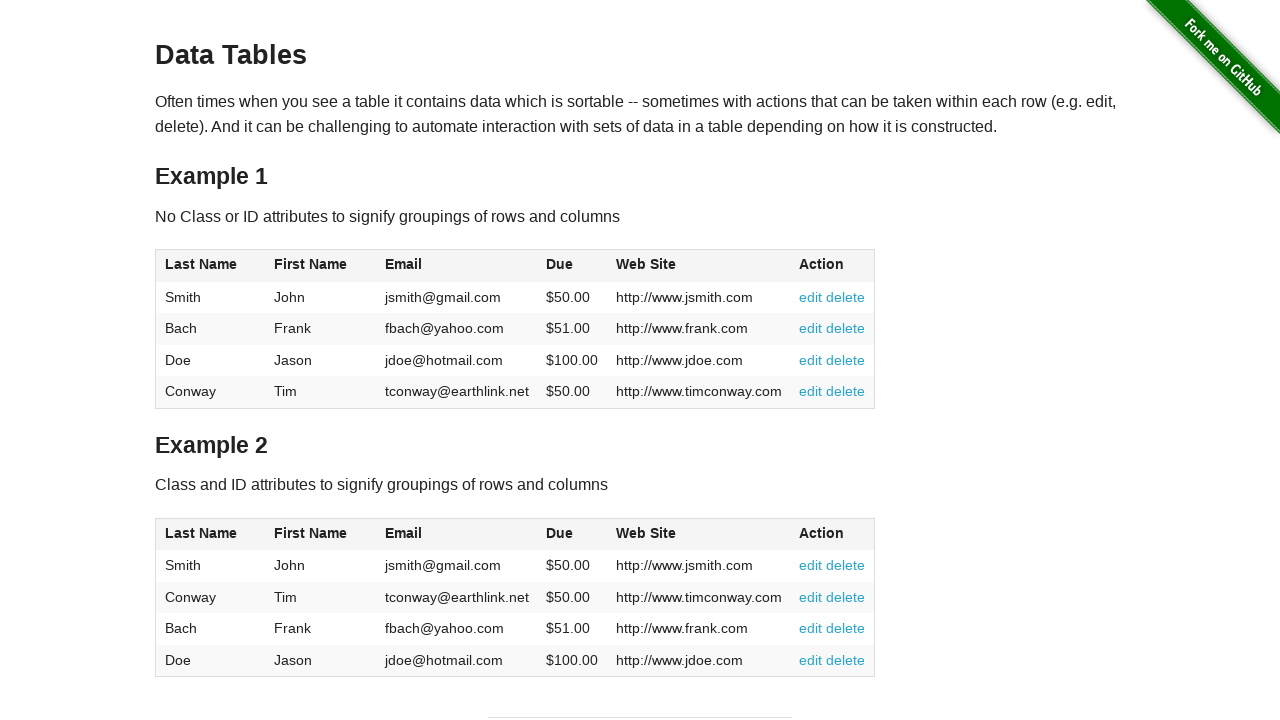

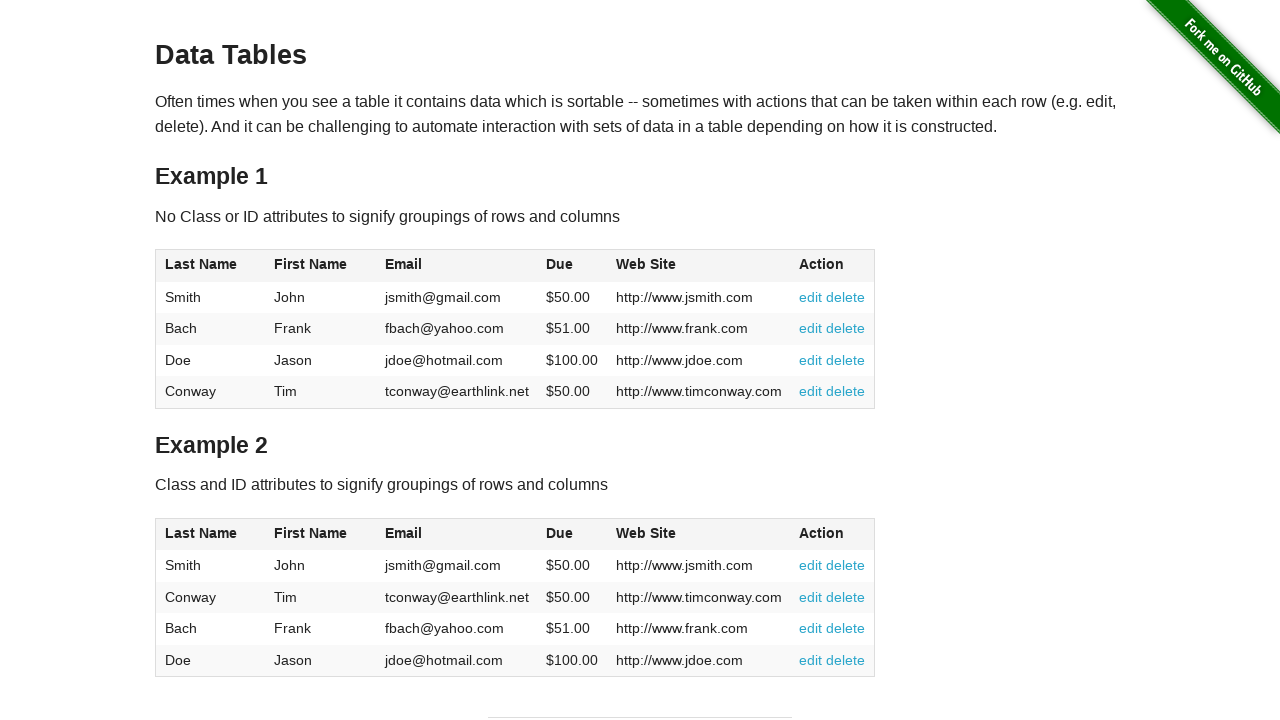